Tests dismissing JavaScript confirm dialogs by clicking a confirm button

Starting URL: https://kitchen.applitools.com/ingredients/alert

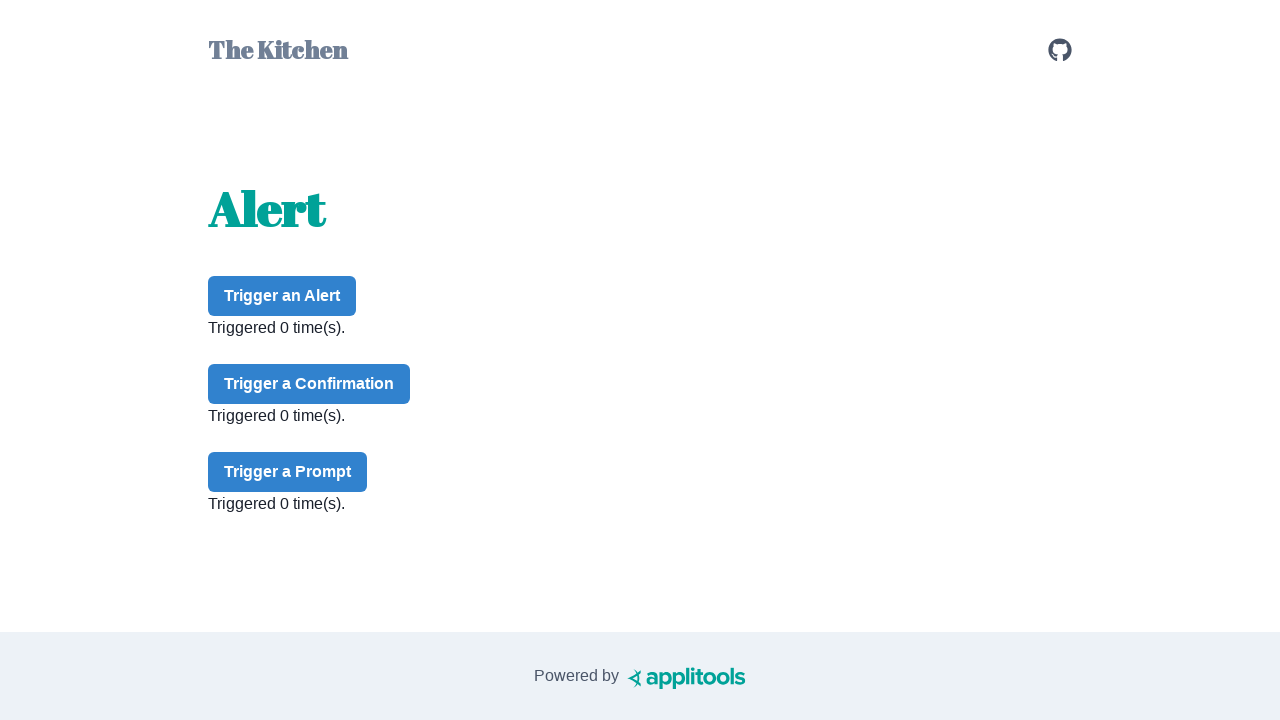

Set up dialog handler to dismiss dialogs
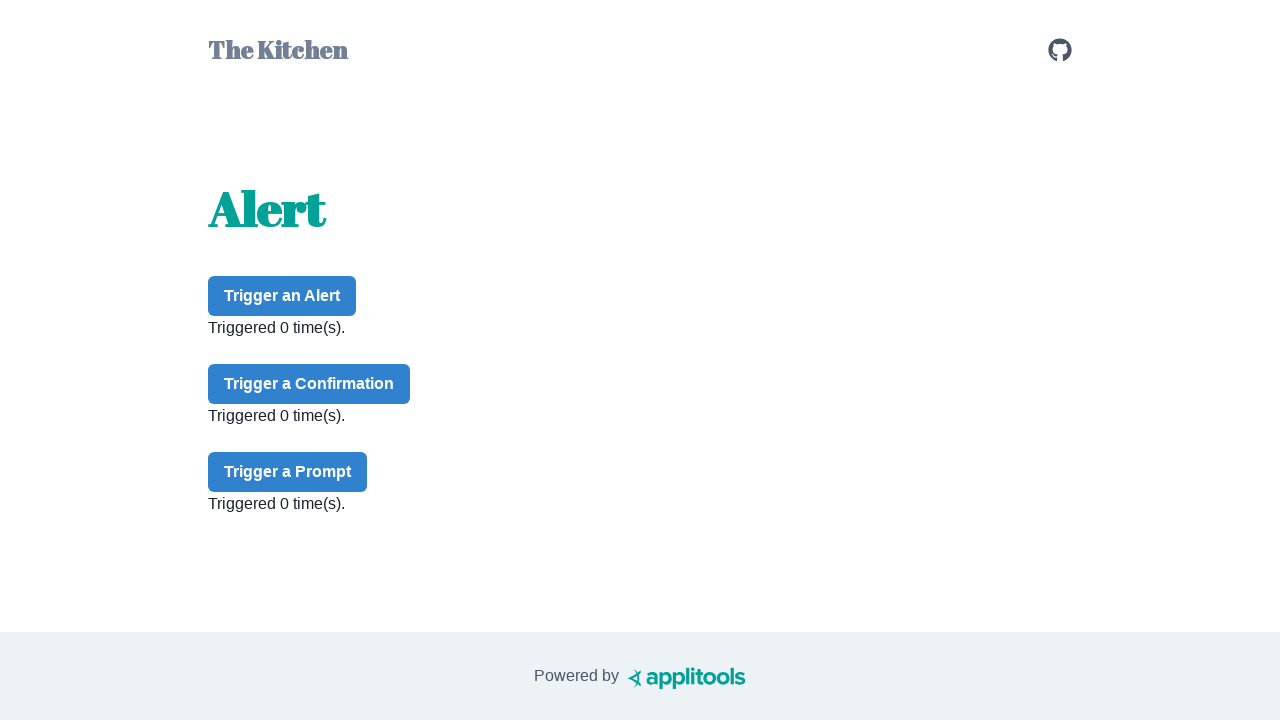

Clicked confirm button to trigger JavaScript alert at (309, 384) on #confirm-button
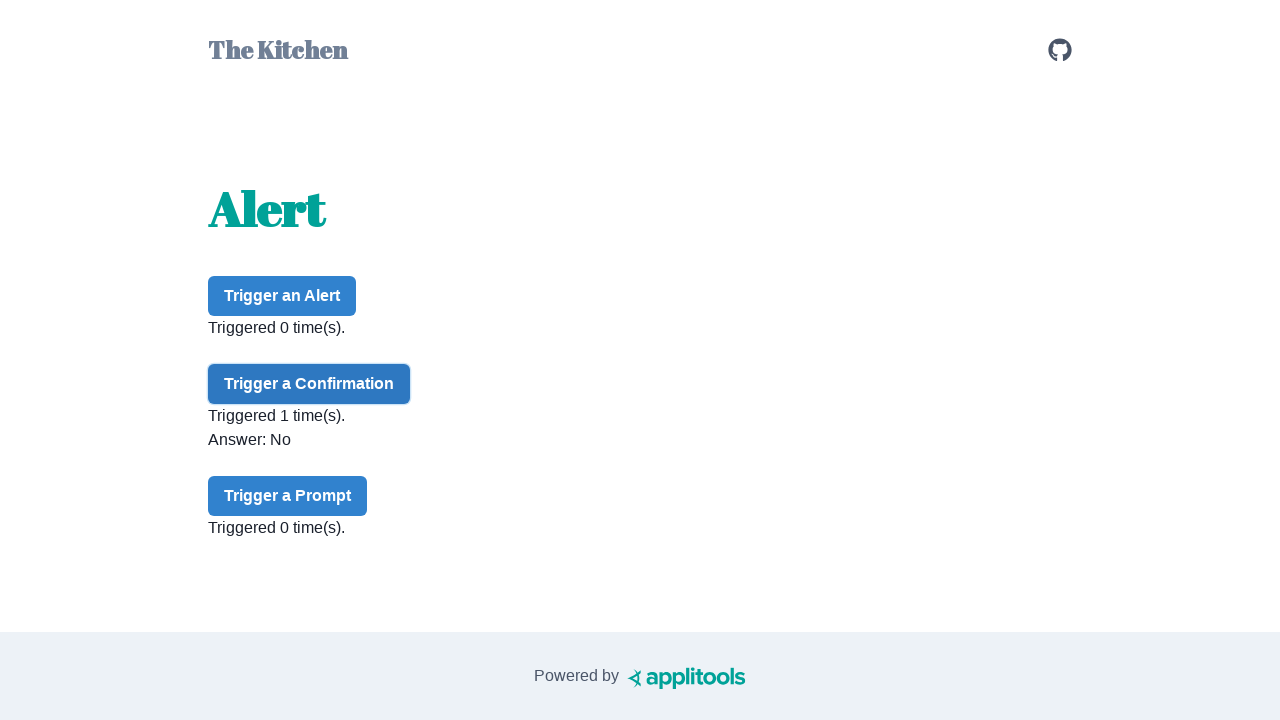

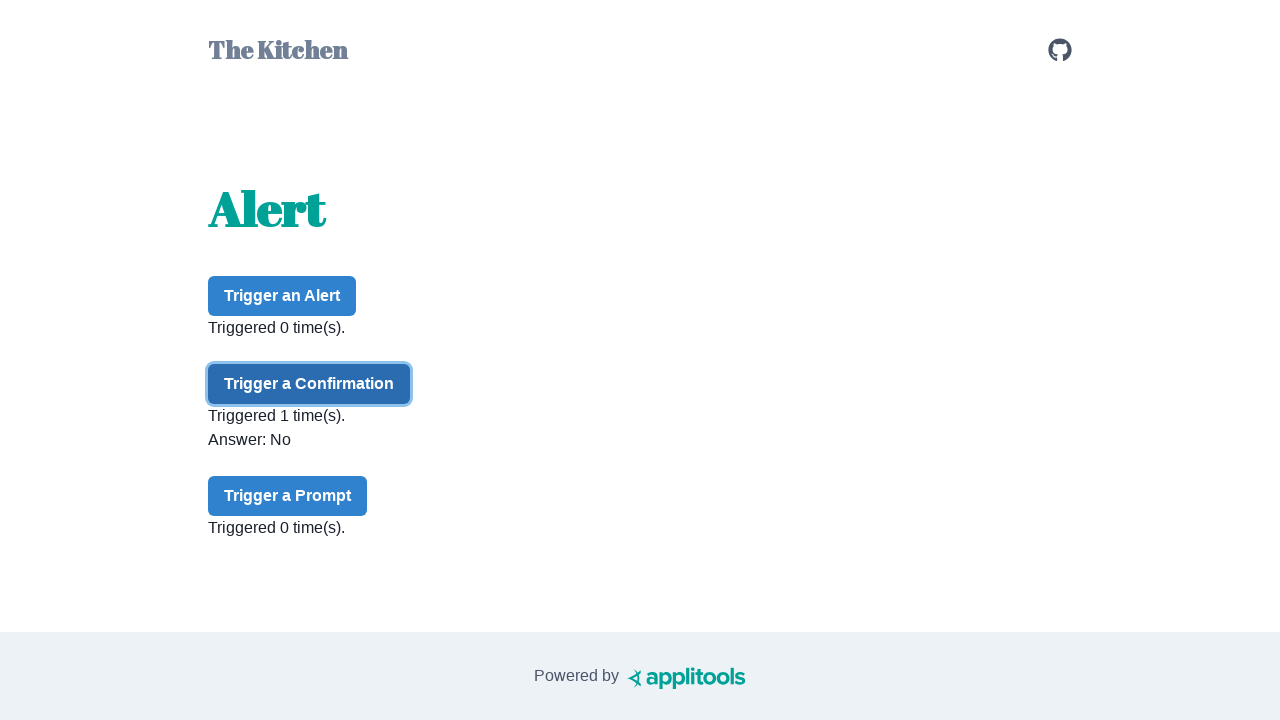